Tests closing a modal/entry ad popup by clicking on the modal footer button on a test page designed for practicing modal interactions.

Starting URL: http://the-internet.herokuapp.com/entry_ad

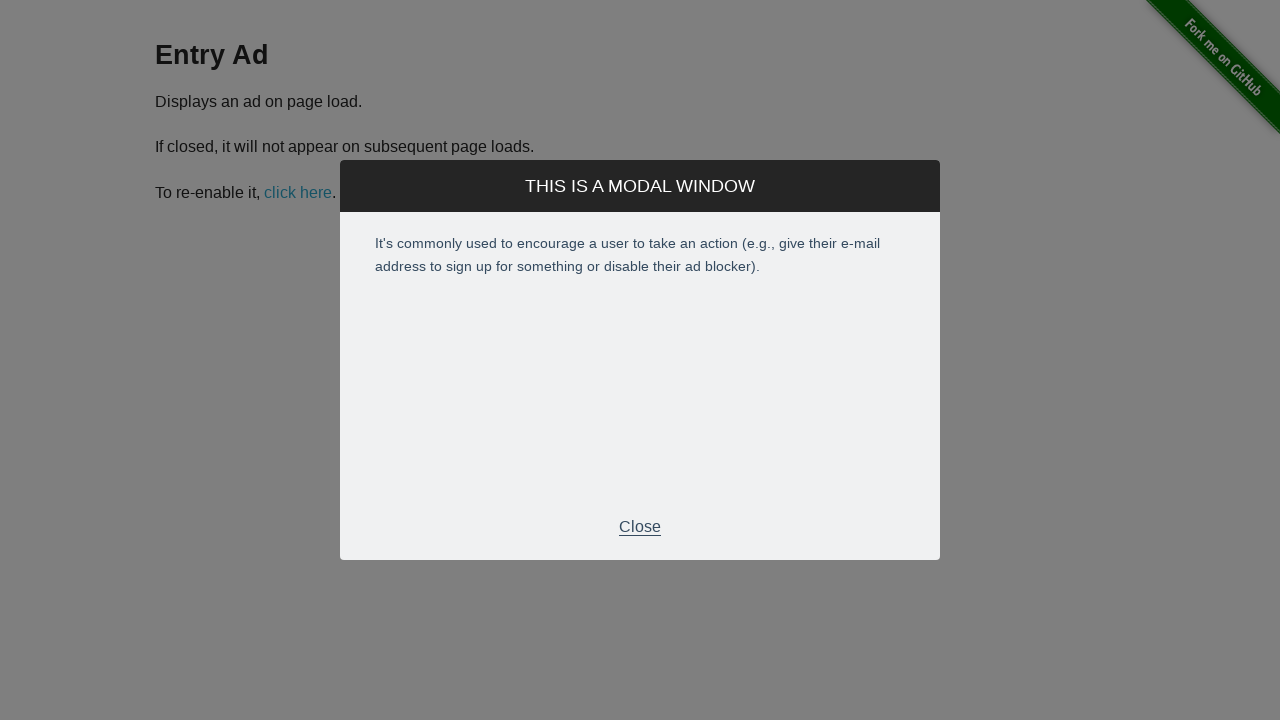

Navigated to entry ad test page
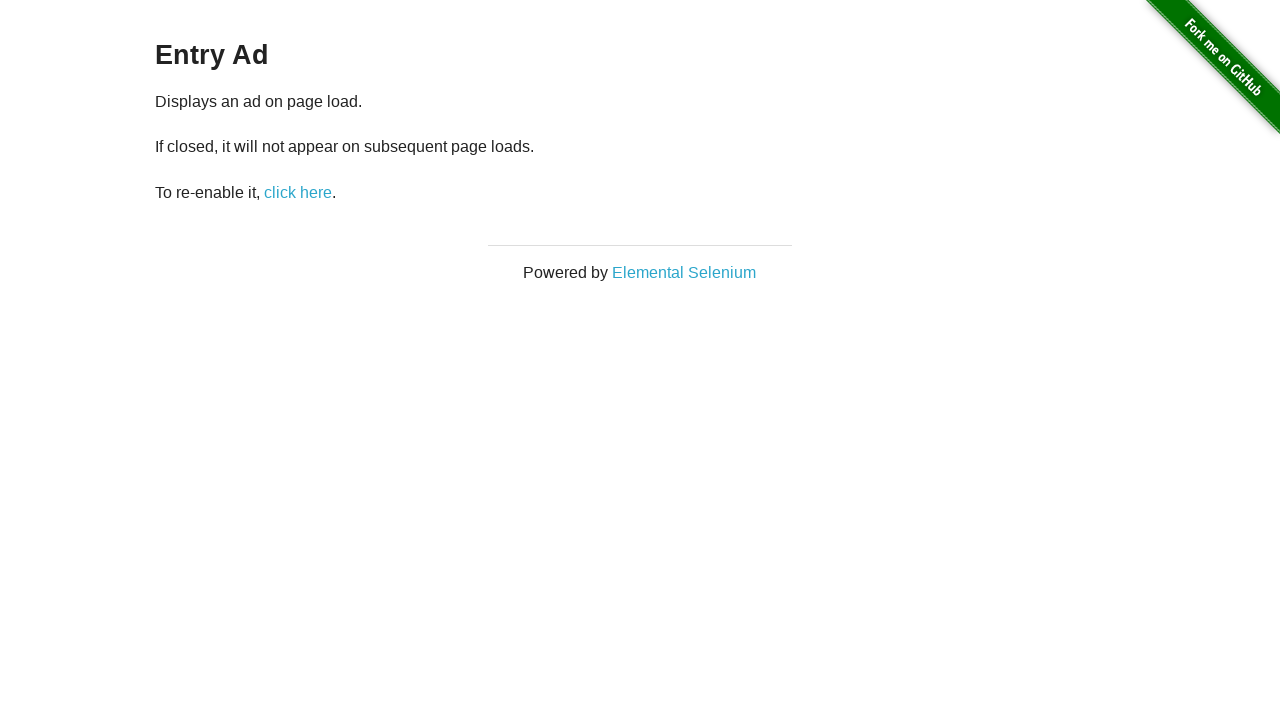

Entry ad modal appeared and is visible
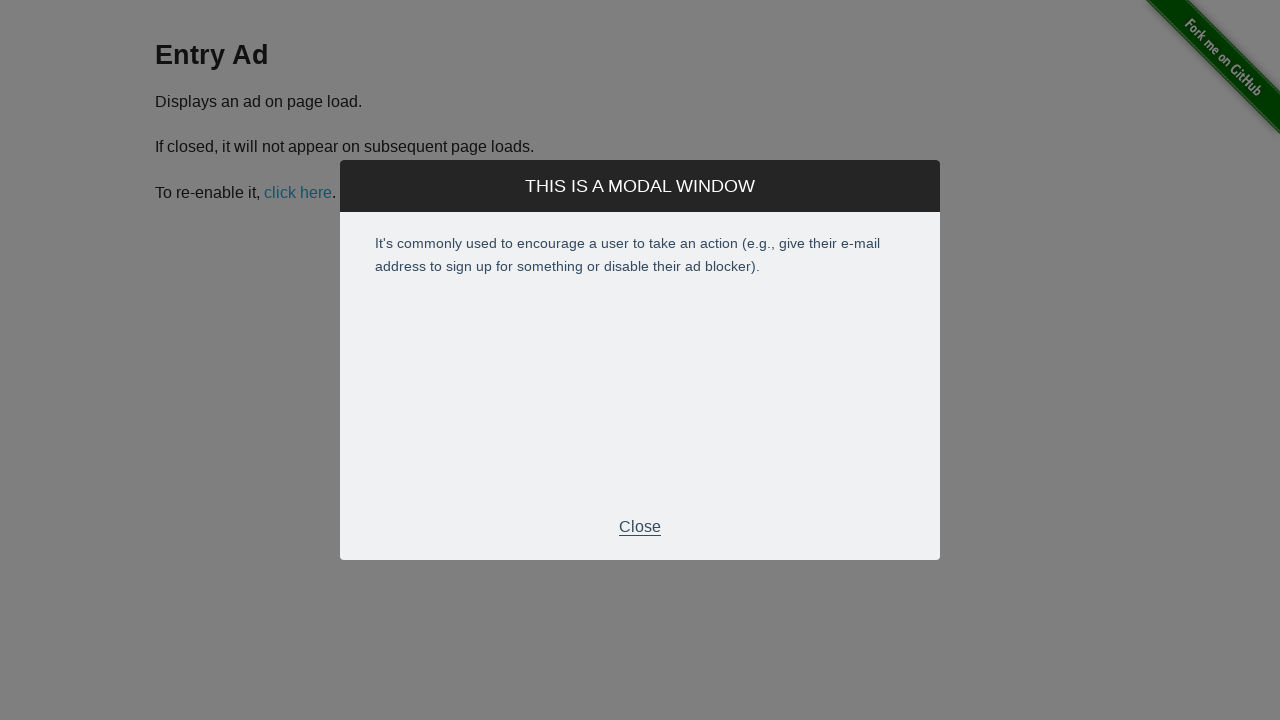

Clicked modal footer button to close the entry ad at (640, 527) on div.modal-footer
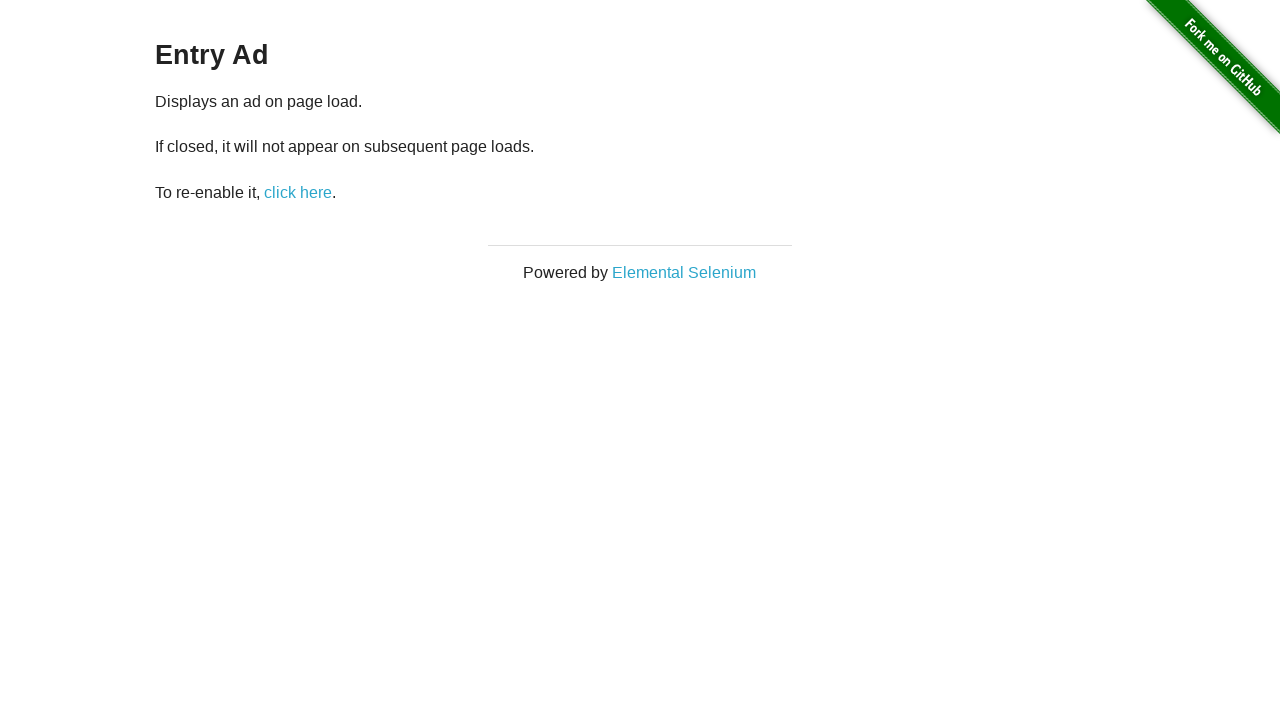

Confirmed modal is closed and hidden
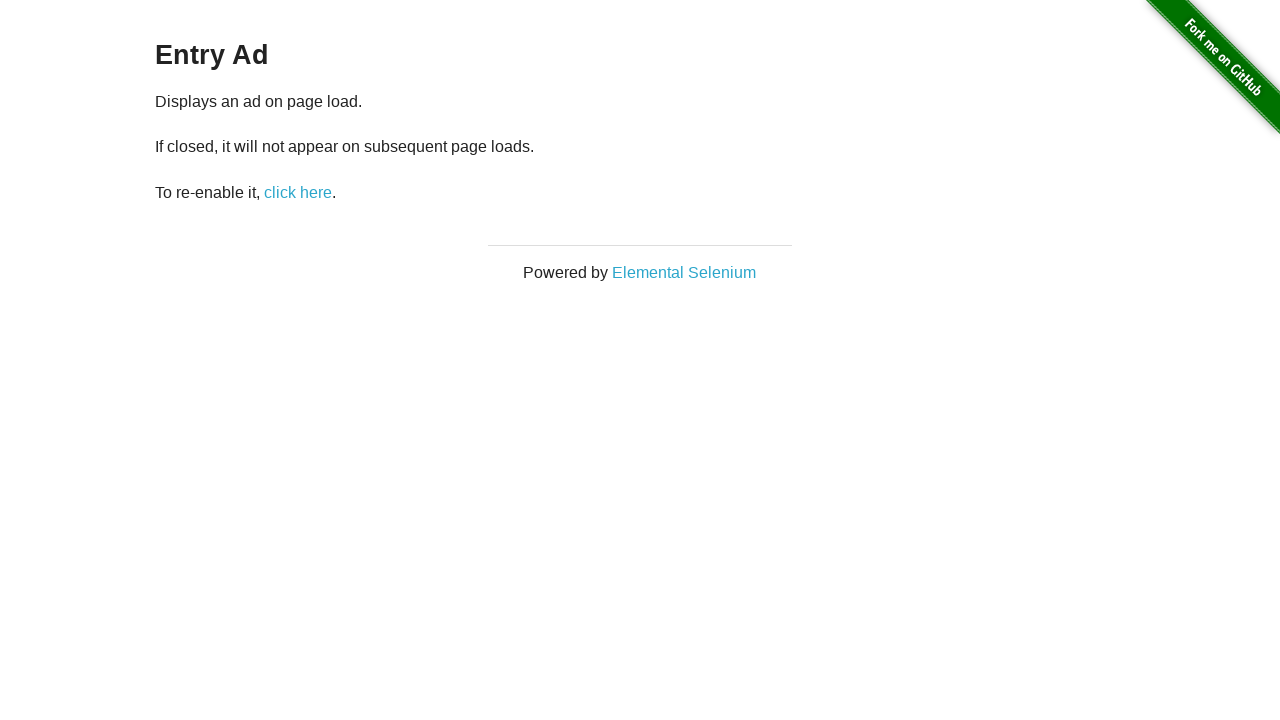

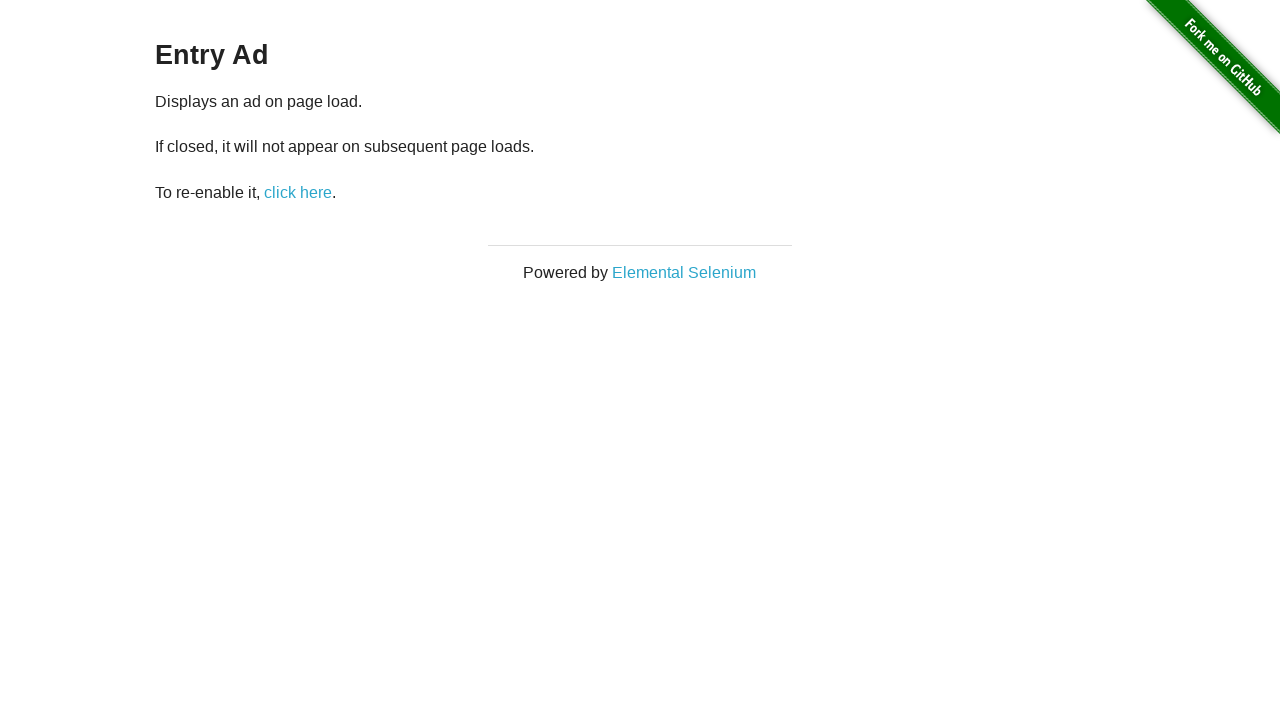